Navigates to KAIST campus dining menu page and waits for the meal schedule table to load

Starting URL: https://www.kaist.ac.kr/kr/html/campus/053001.html?dvs_cd=icc&stt_dt=2020-12-23

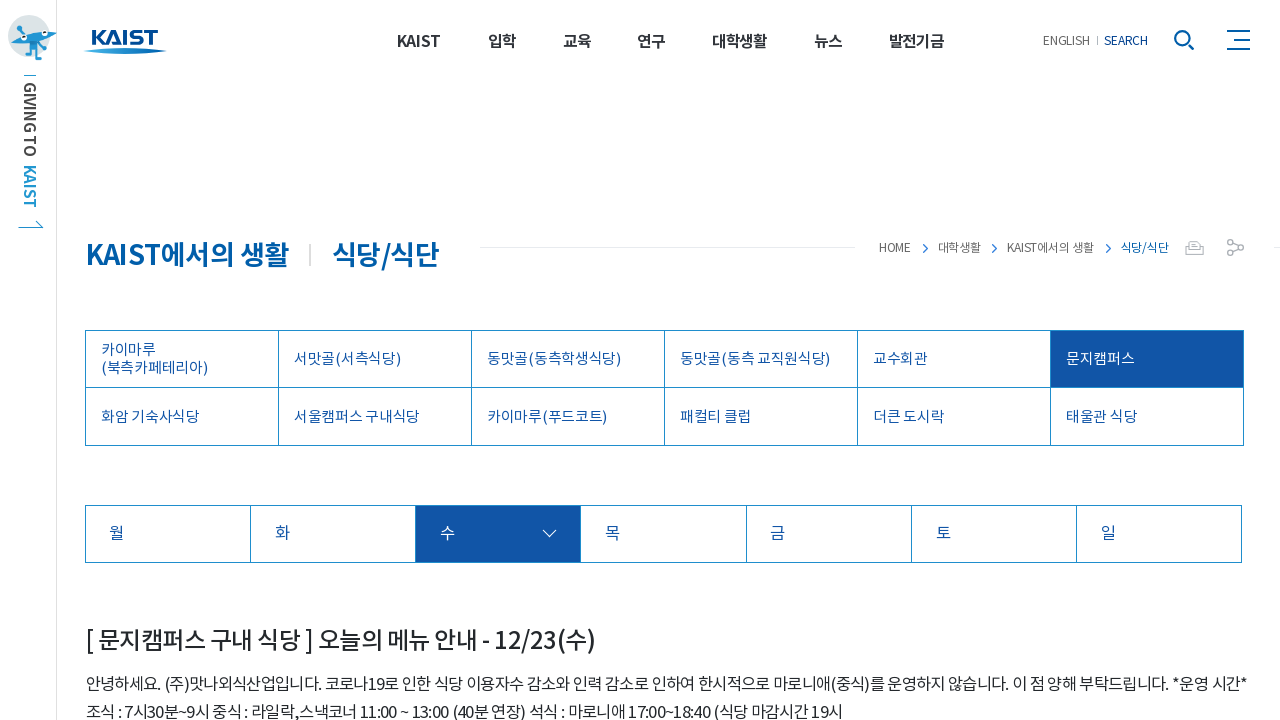

Waited for meal schedule table to load (first meal column)
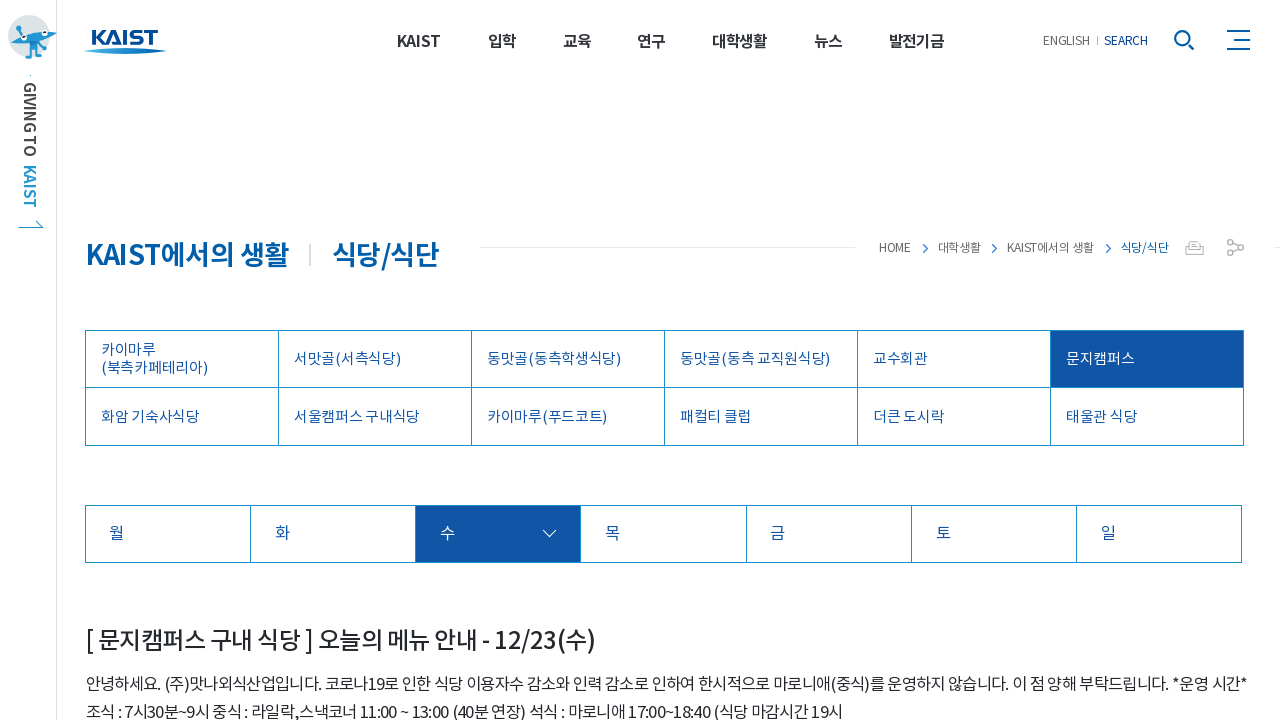

Verified second meal column is present
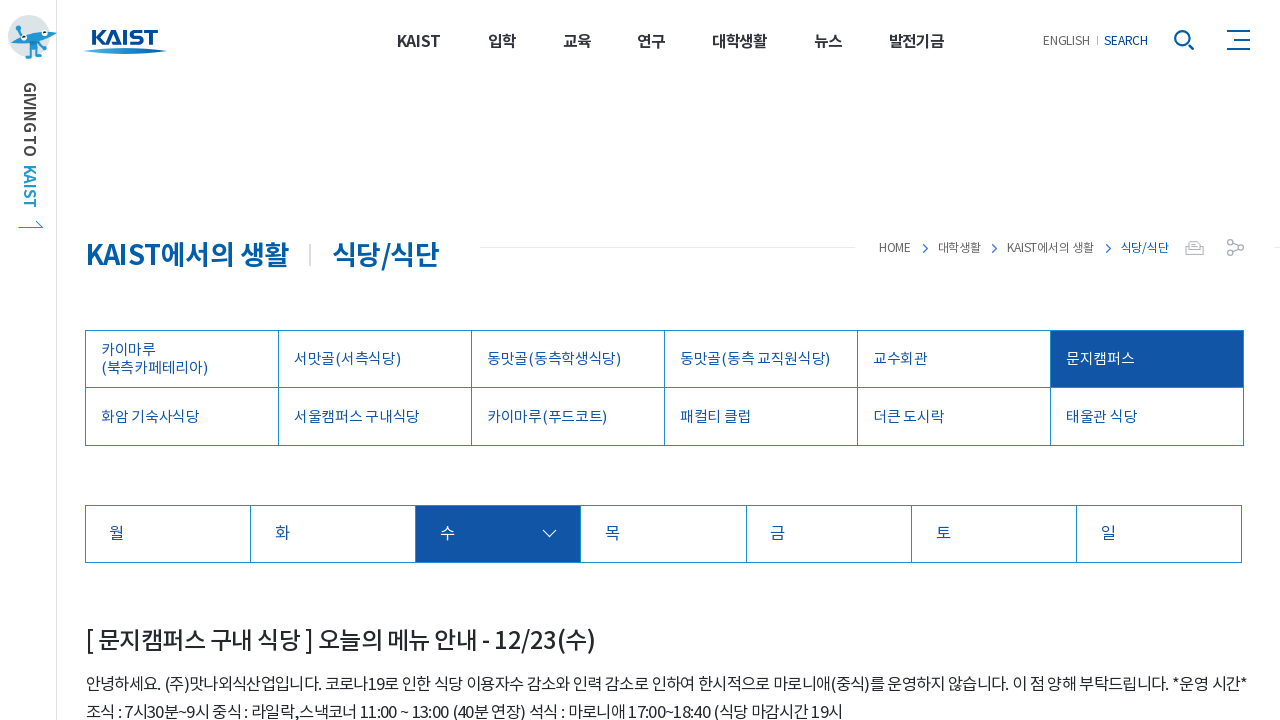

Verified third meal column is present
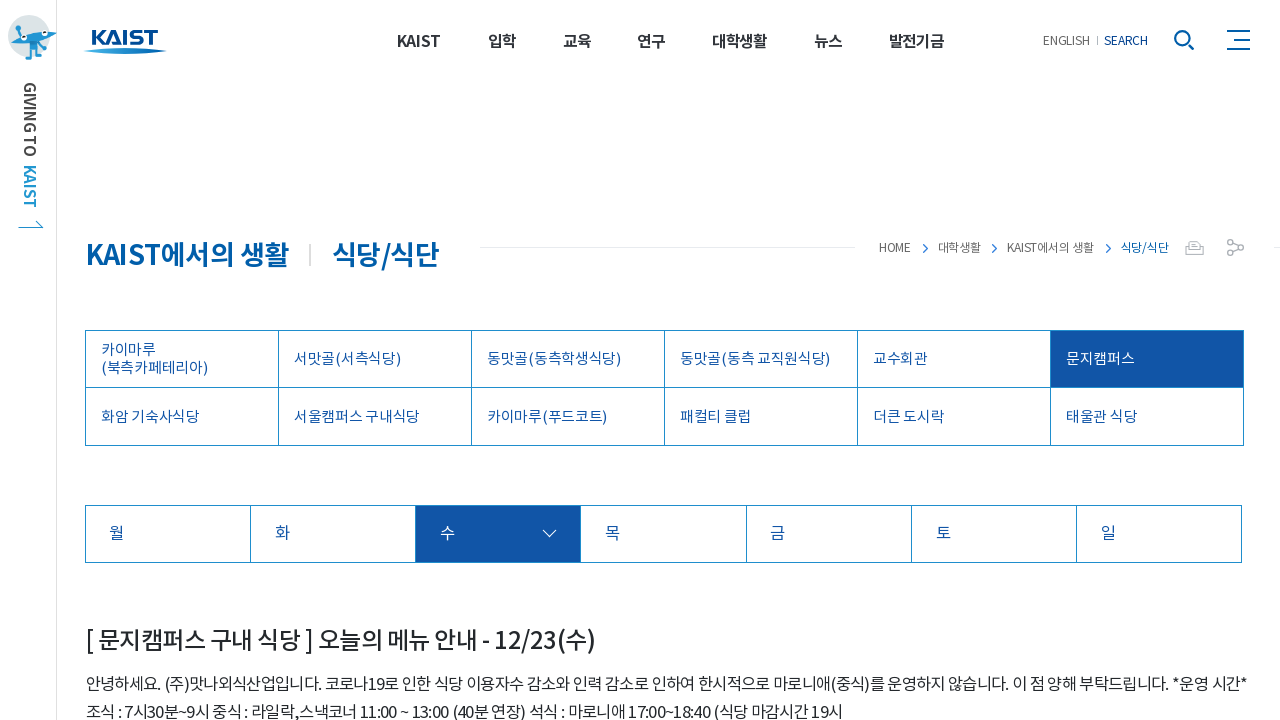

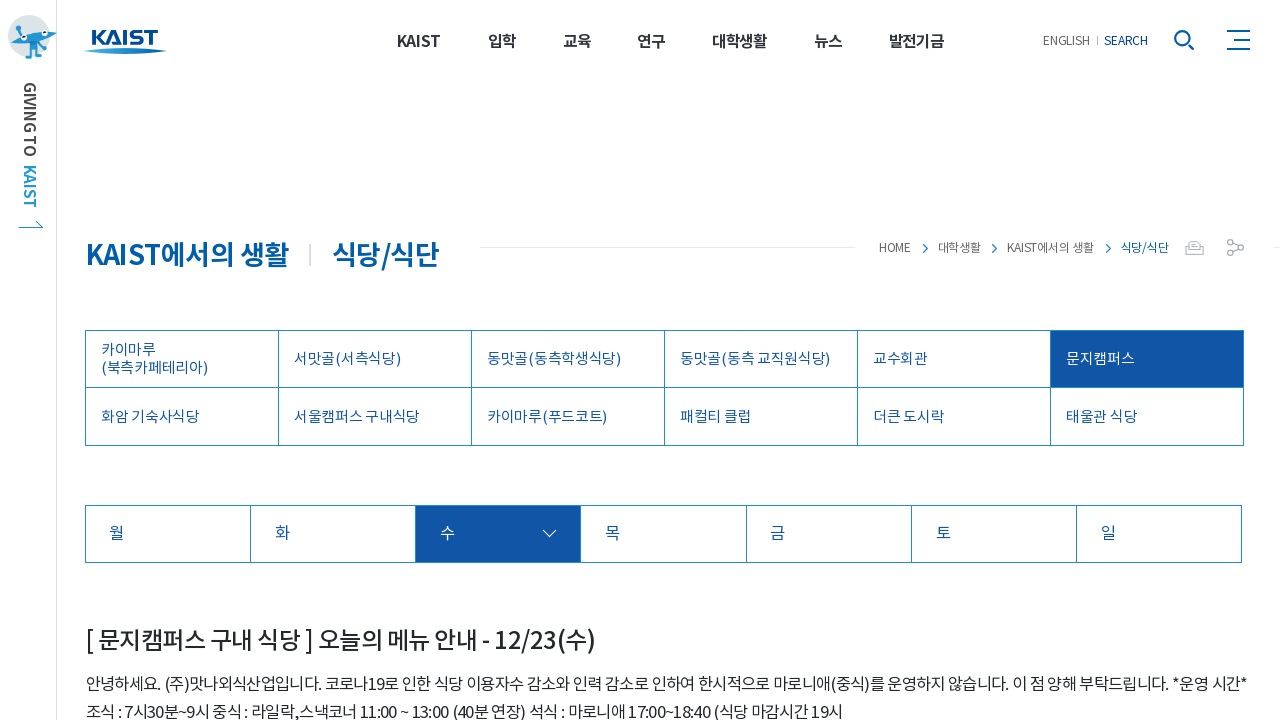